Clicks on the Web form link from Chapter 3 section and verifies navigation to the correct URL and page title

Starting URL: https://bonigarcia.dev/selenium-webdriver-java/

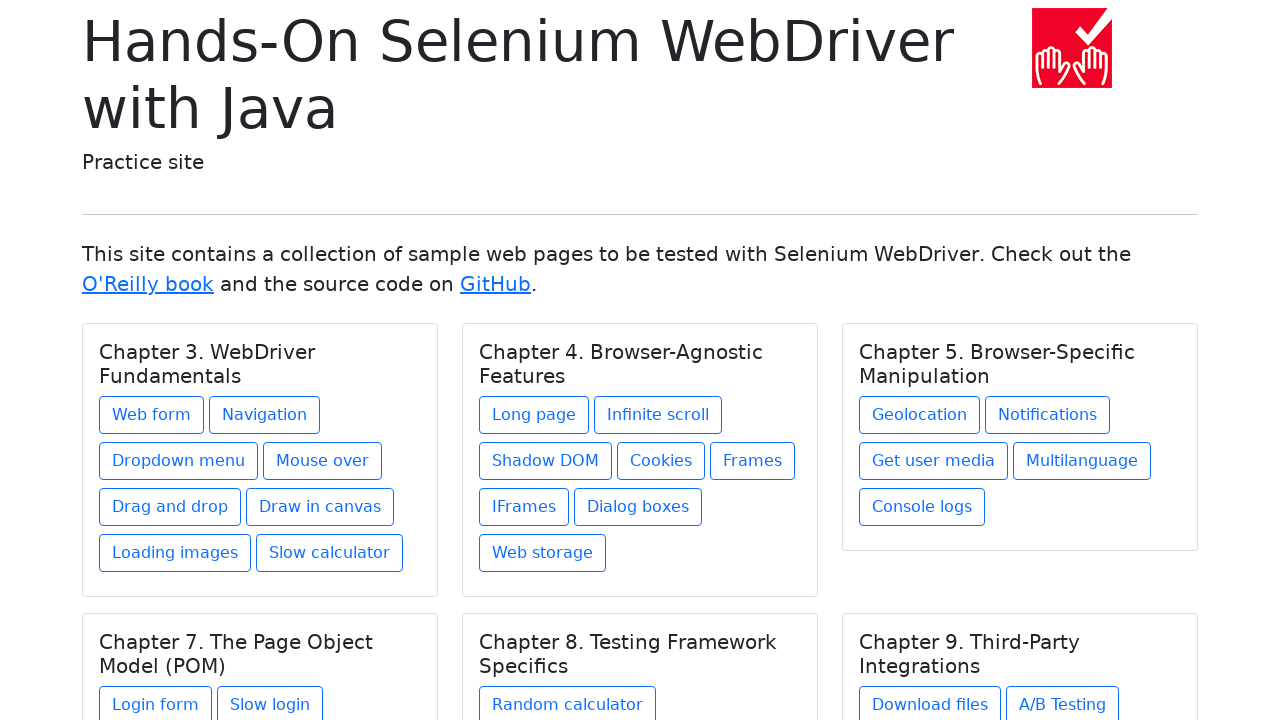

Clicked on the Web form link in Chapter 3 section at (152, 415) on xpath=//h5[text() = 'Chapter 3. WebDriver Fundamentals']/../a[contains(@href, 'w
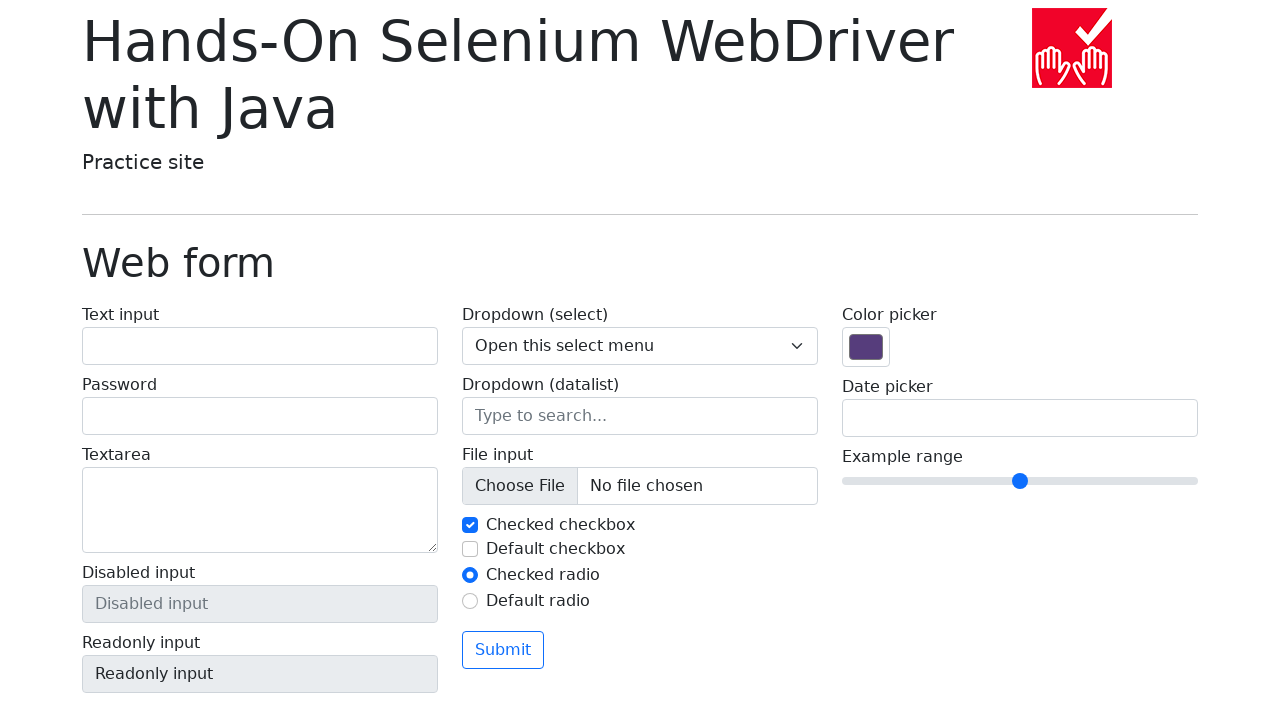

Verified navigation to the correct URL: https://bonigarcia.dev/selenium-webdriver-java/web-form.html
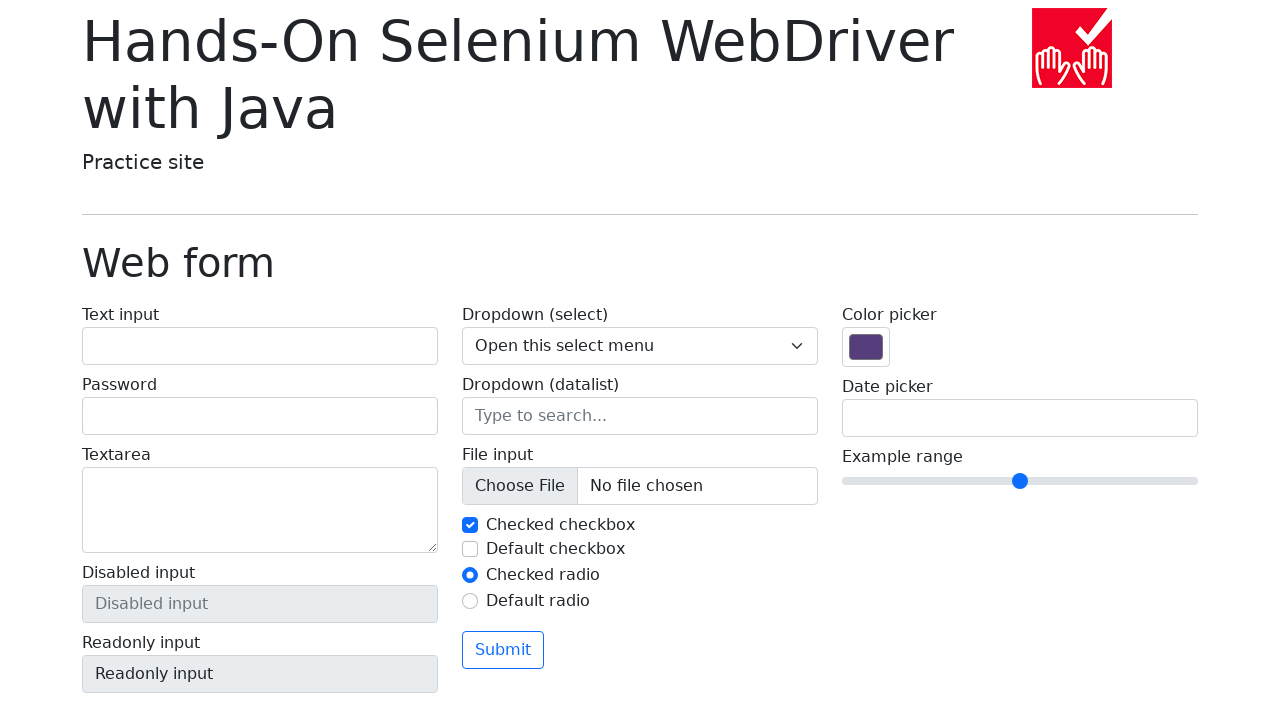

Located the page title element with class 'display-6'
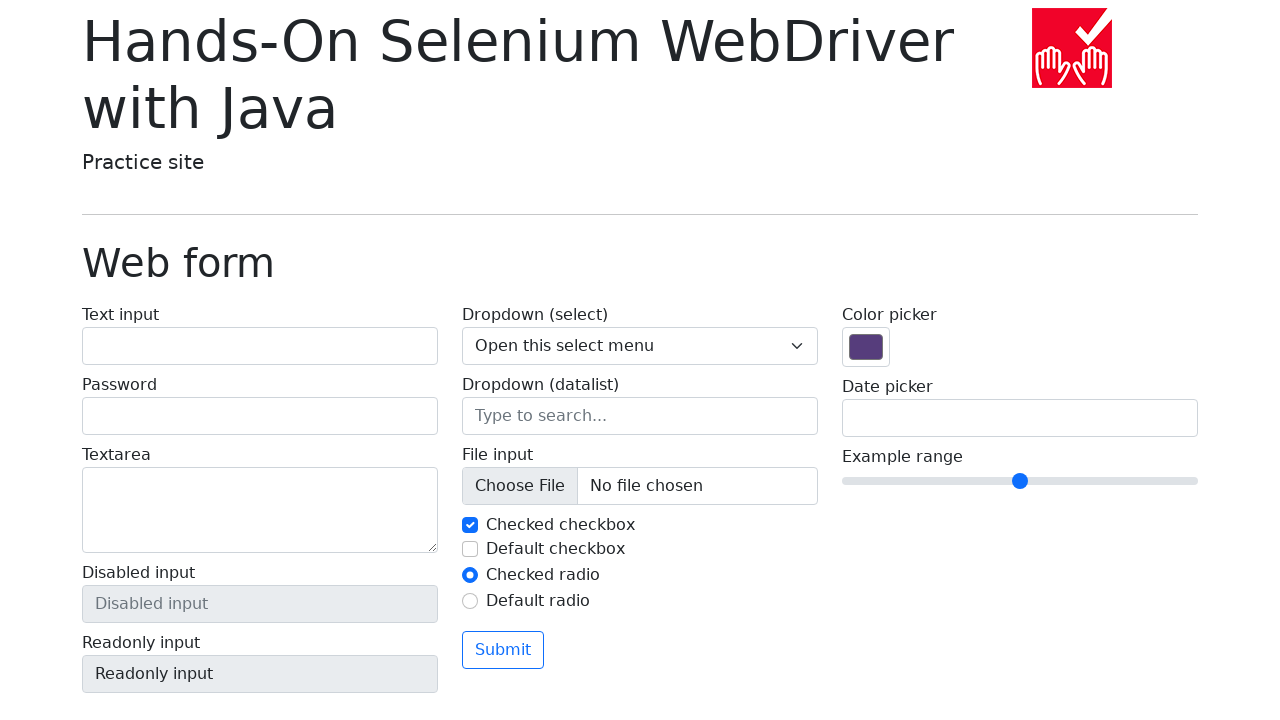

Verified page title is 'Web form'
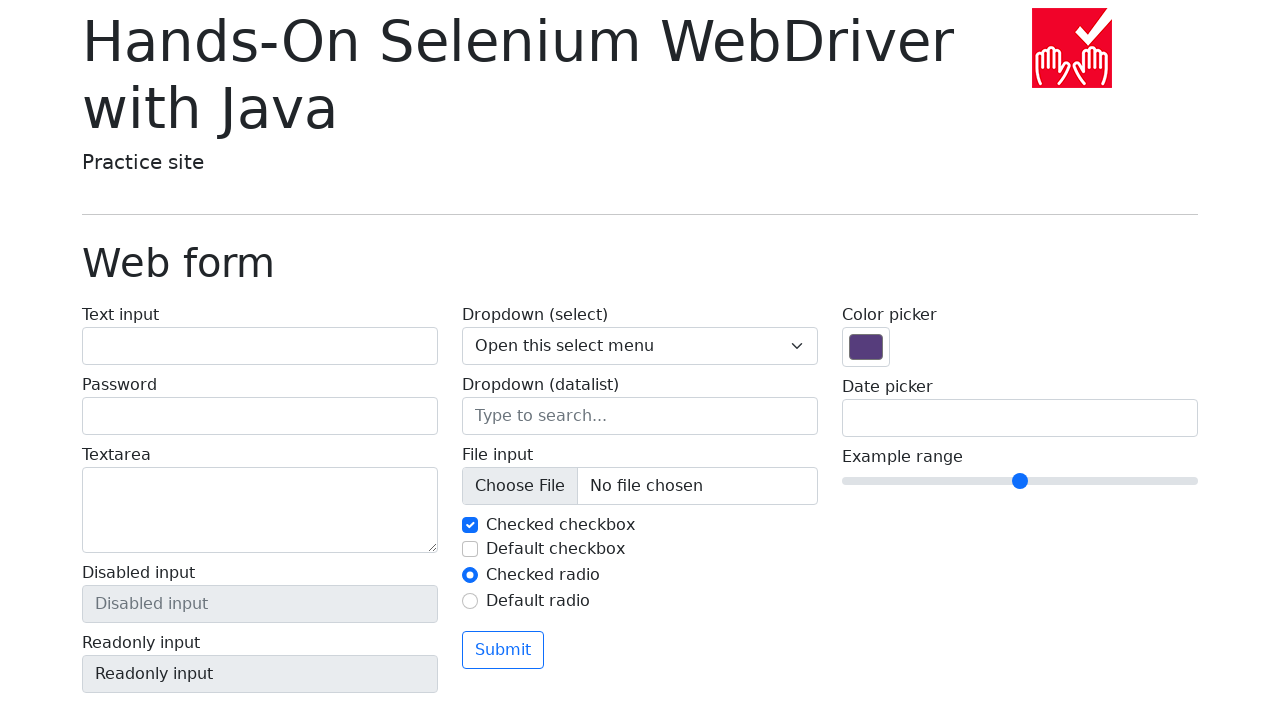

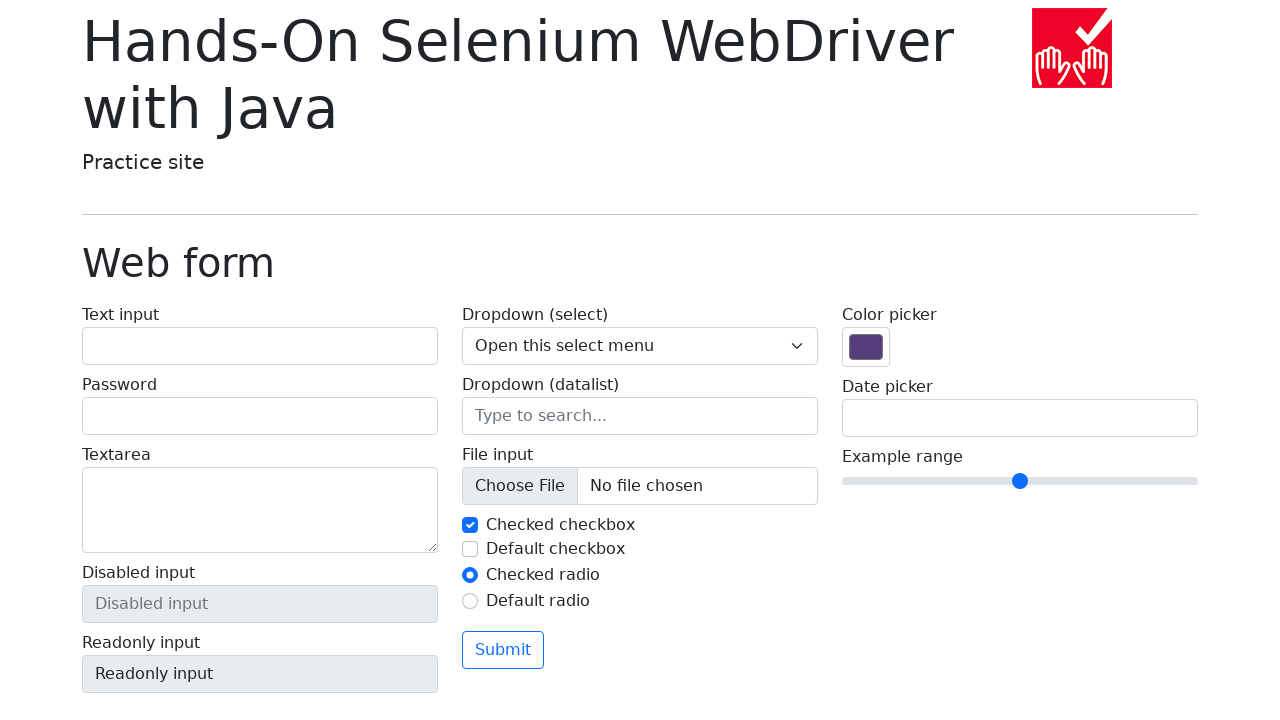